Tests window handling by clicking a link that opens a new tab, switching to the new tab, and verifying its title is "New Window"

Starting URL: https://the-internet.herokuapp.com/windows

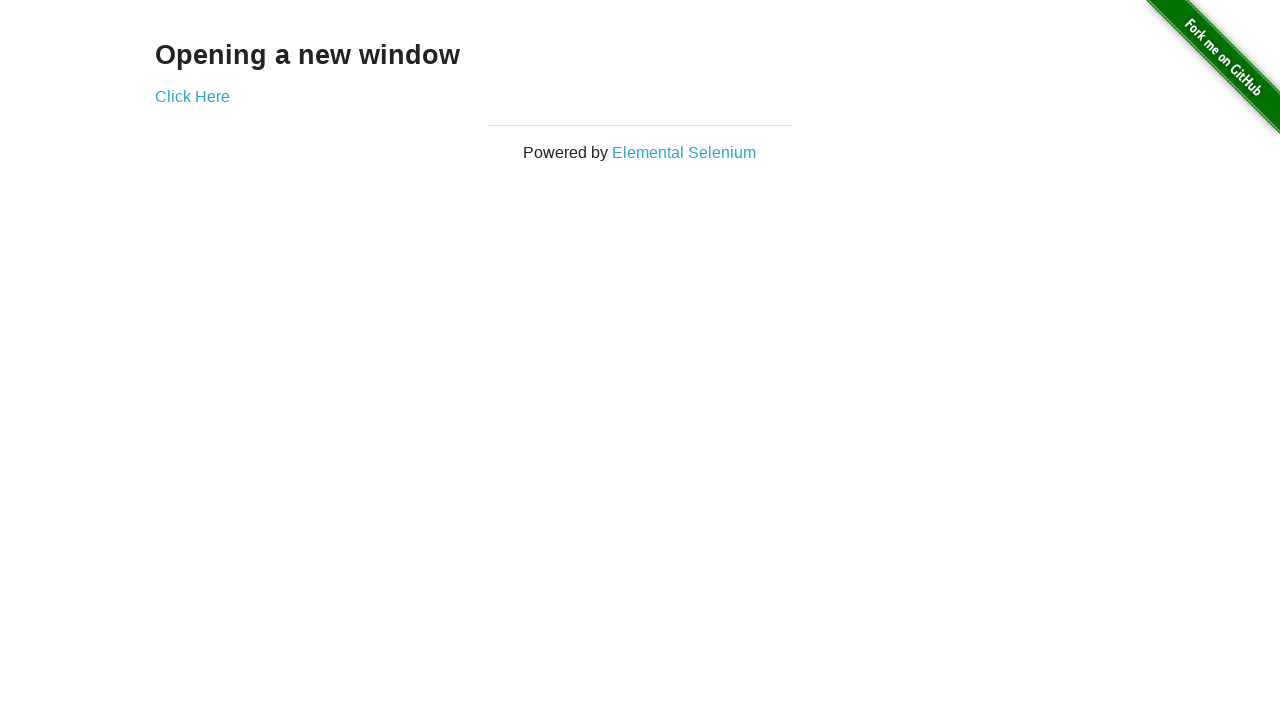

Clicked 'Click Here' link to open new tab at (192, 96) on xpath=//*[text()='Click Here']
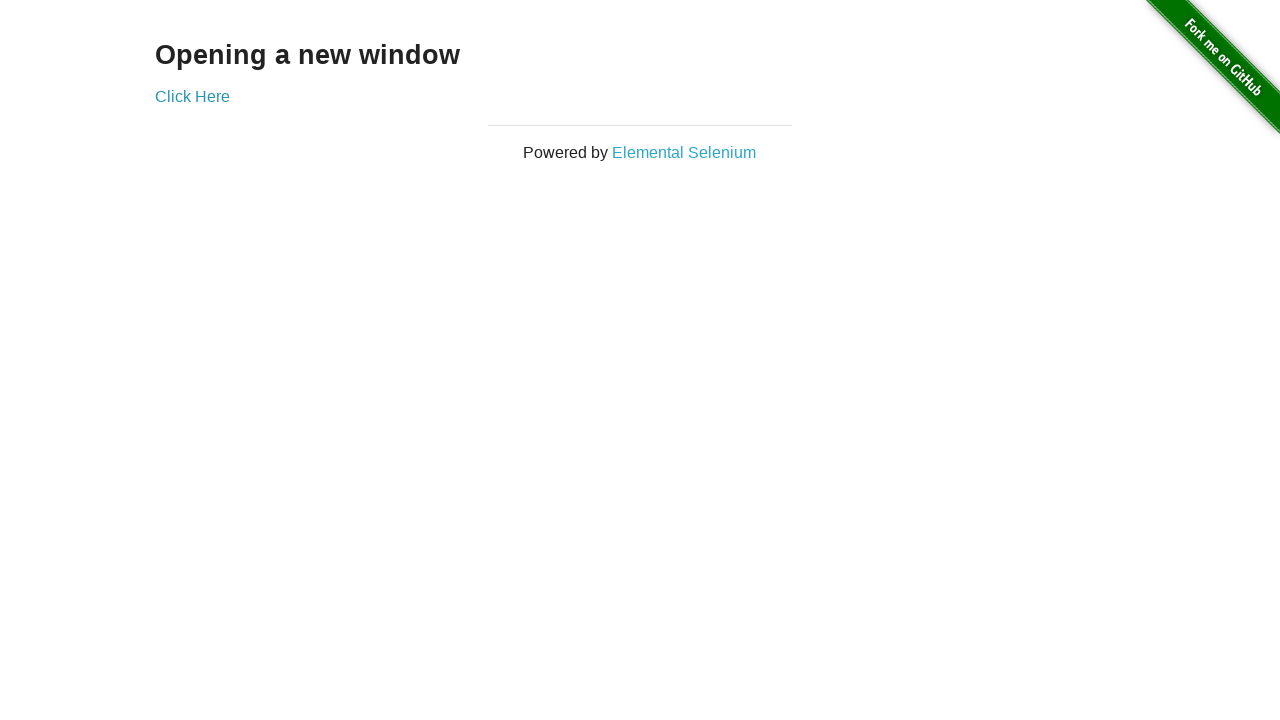

Captured new page/tab object
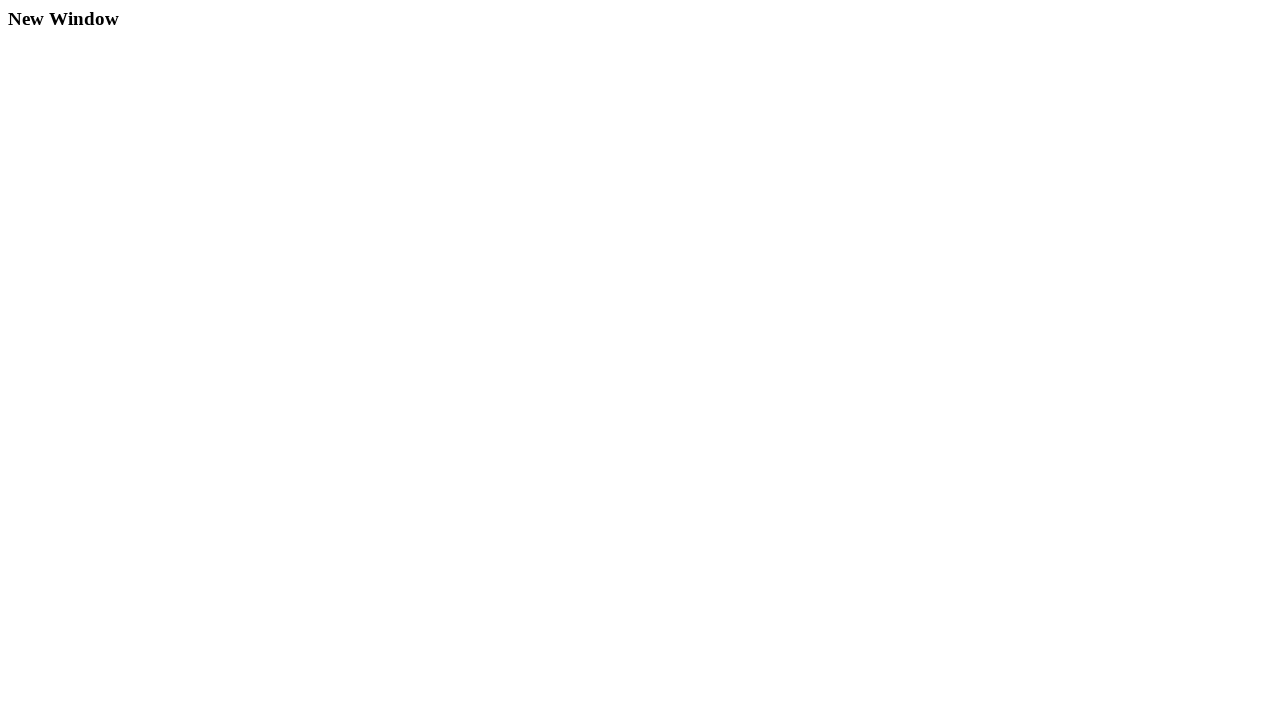

New page finished loading
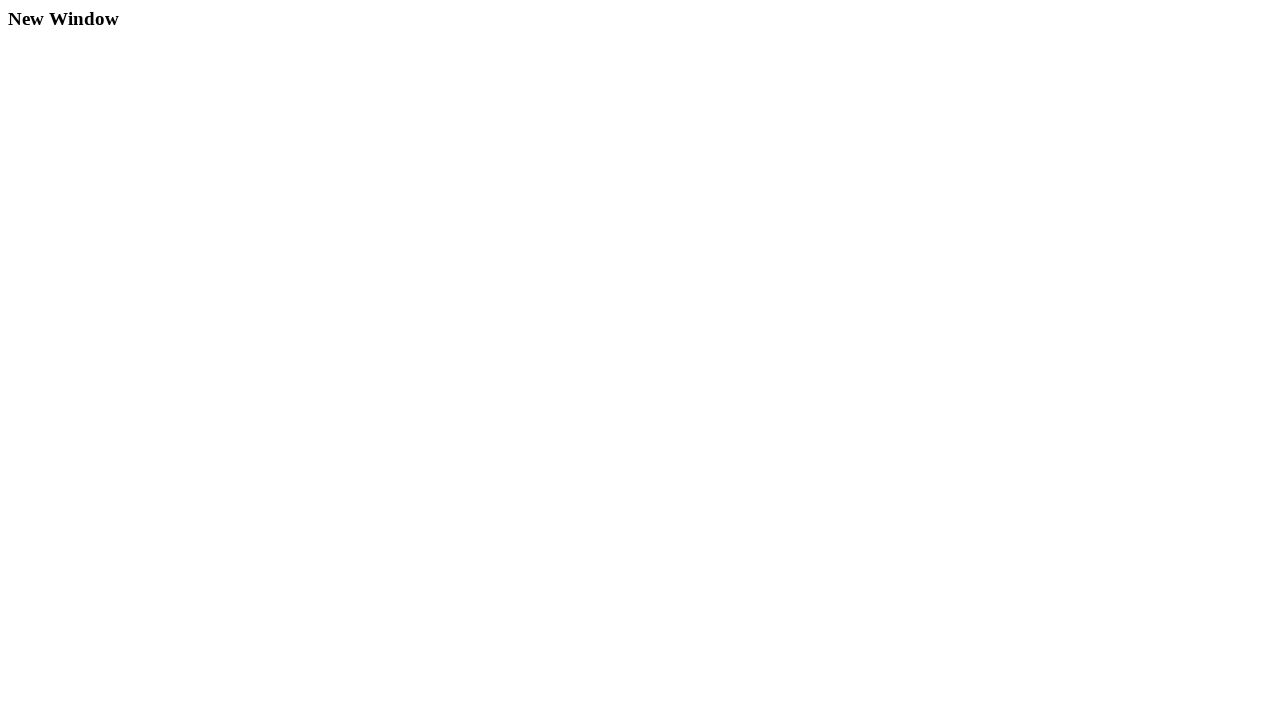

Verified new page title is 'New Window'
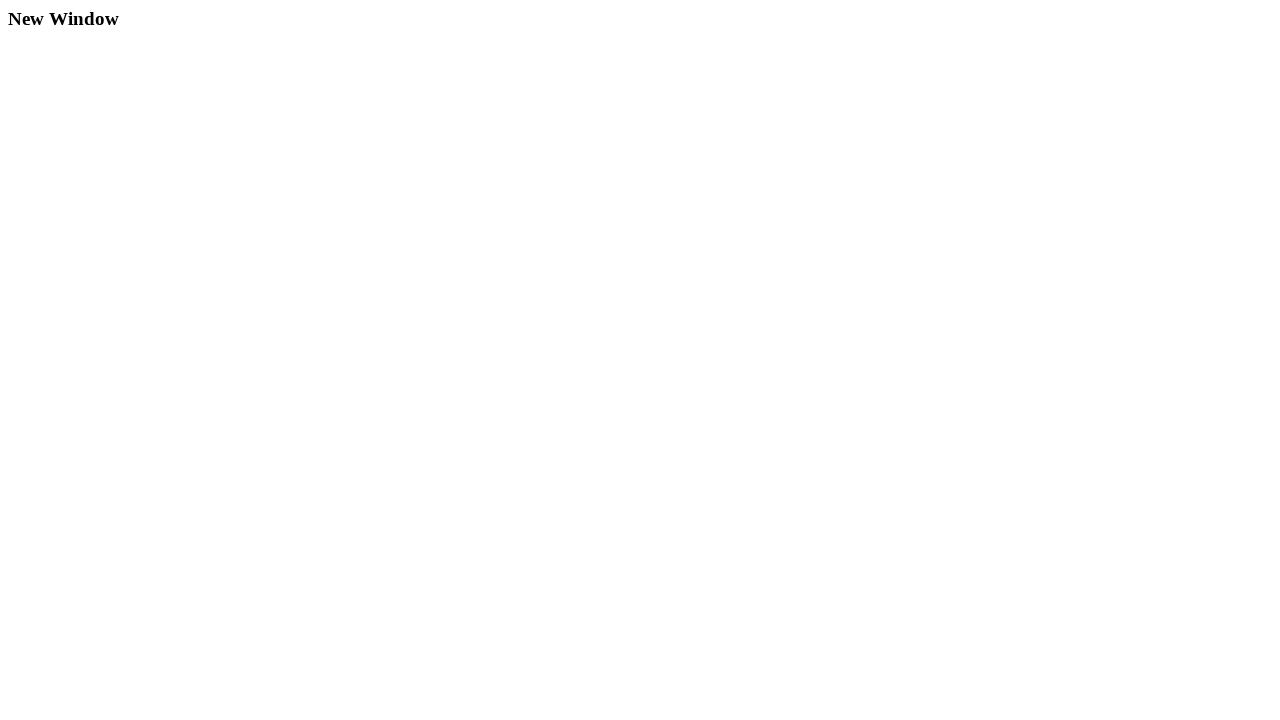

Title assertion passed: 'New Window' confirmed
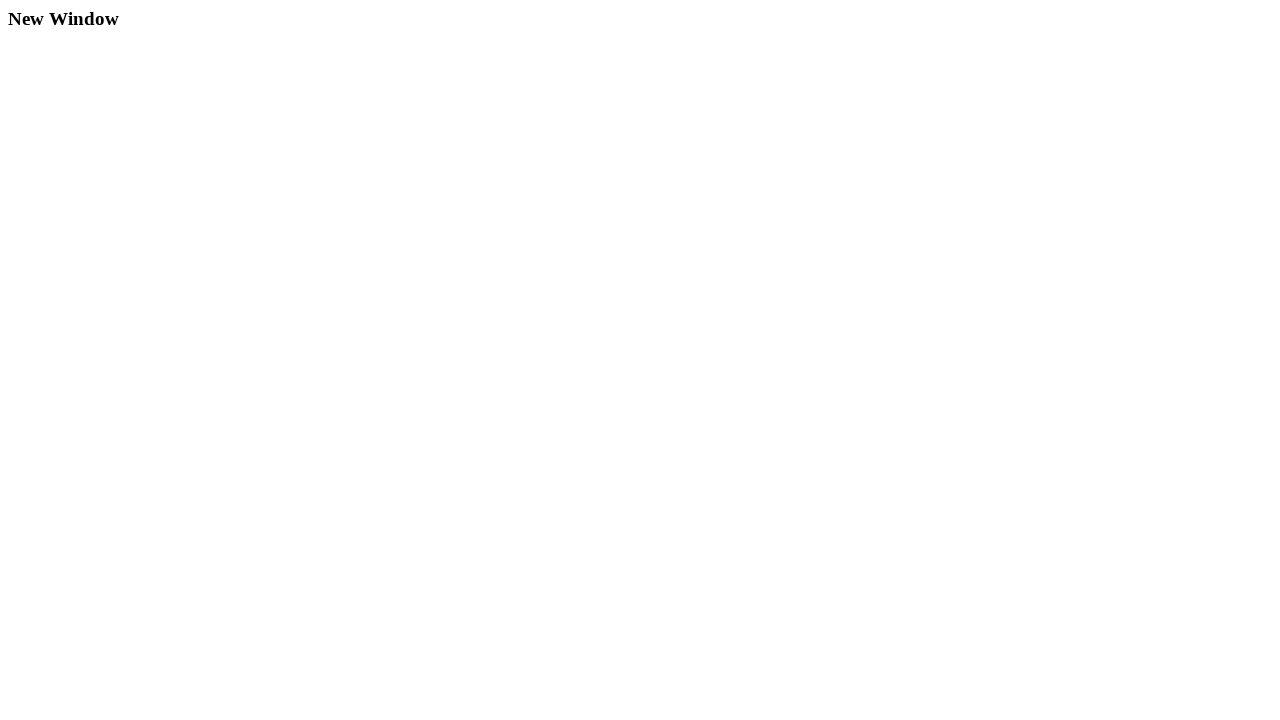

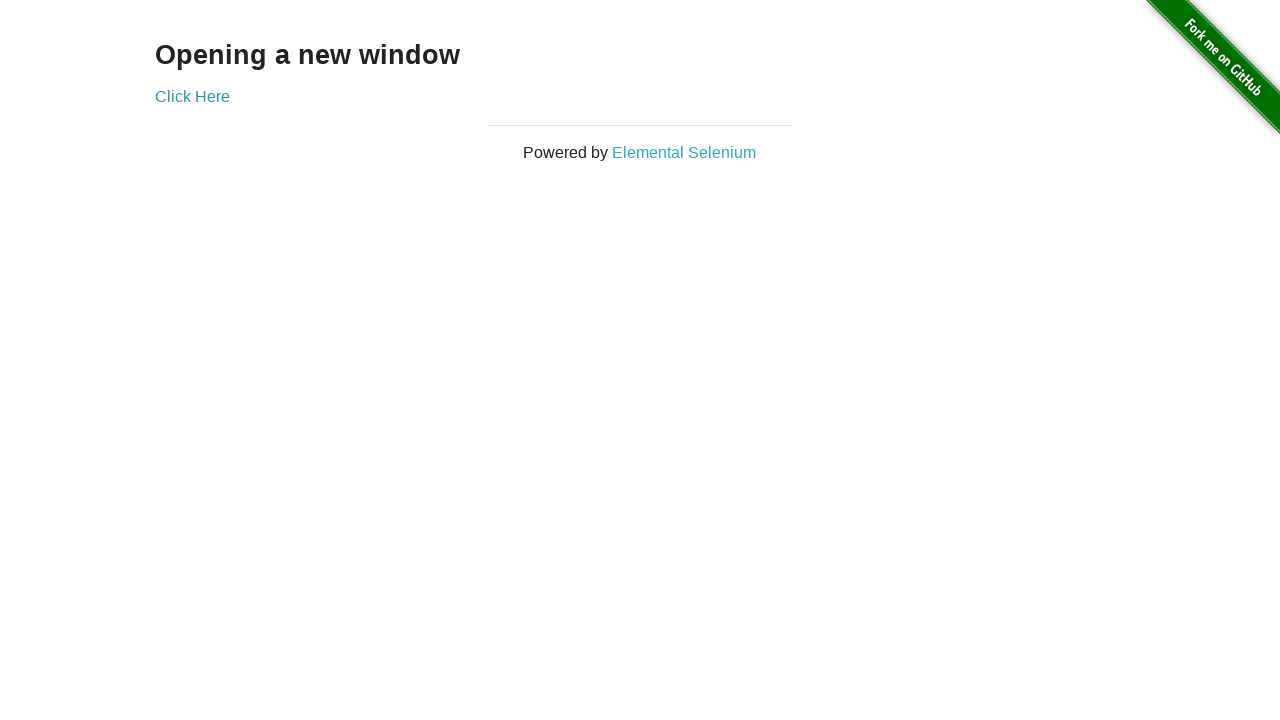